Tests the 2048 game by pressing the up arrow key and verifying tiles are displayed

Starting URL: https://4ark.me/2048/

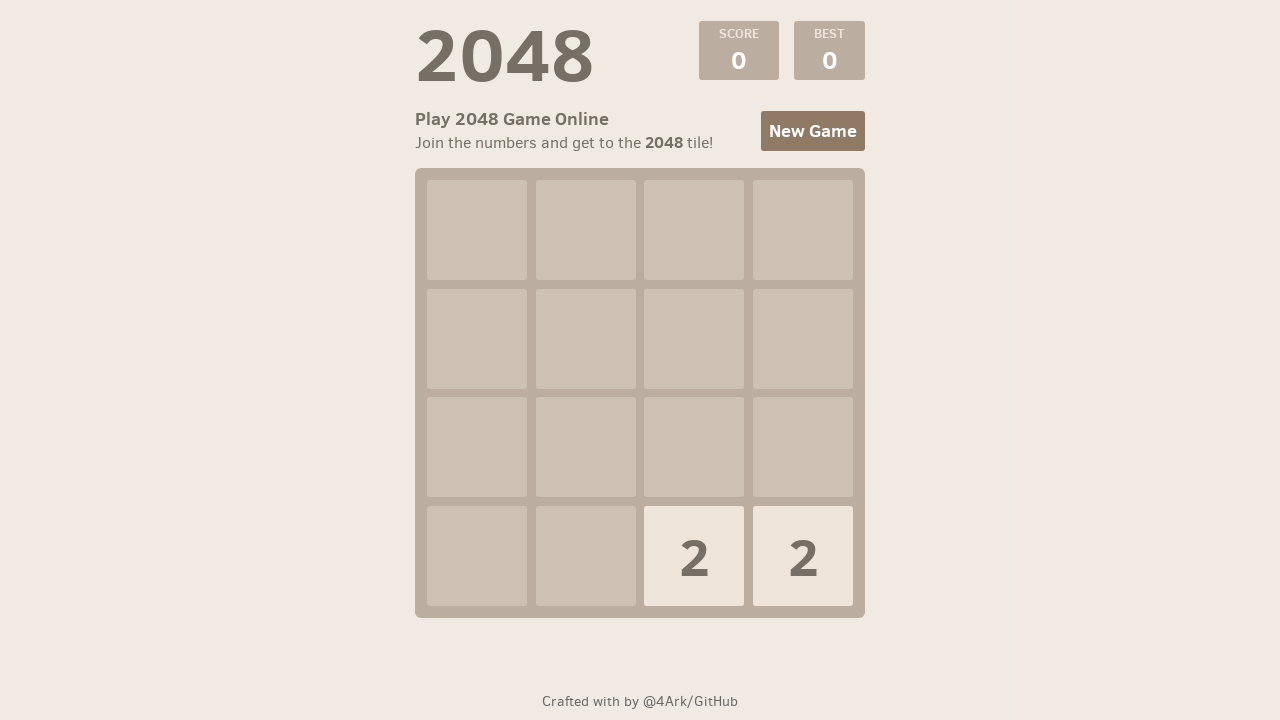

Waited for game tiles to load
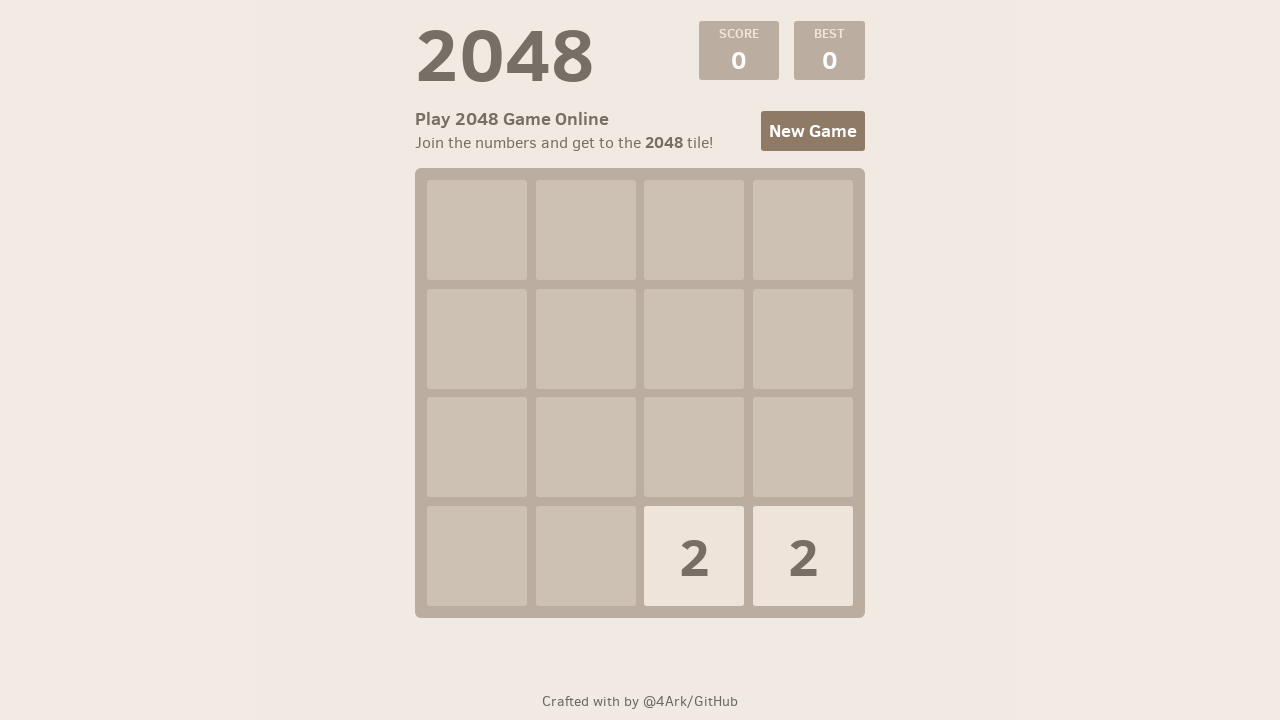

Pressed up arrow key
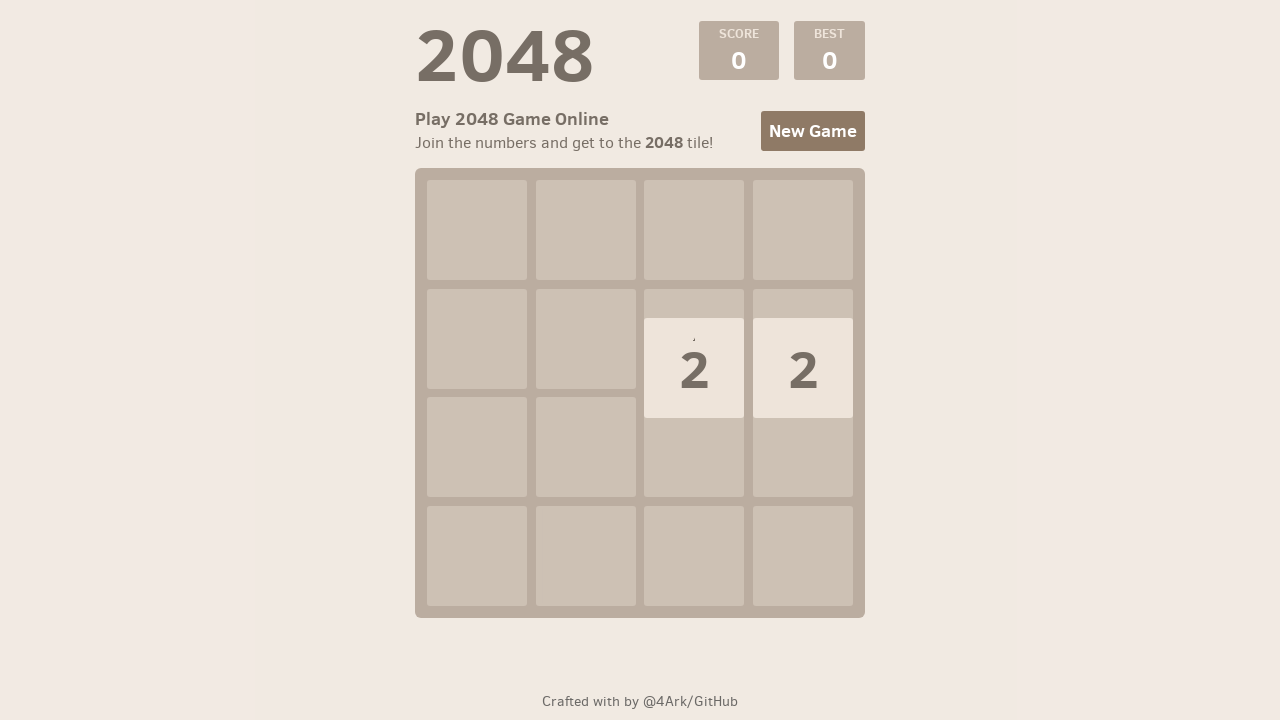

Waited 500ms for animation and new tile
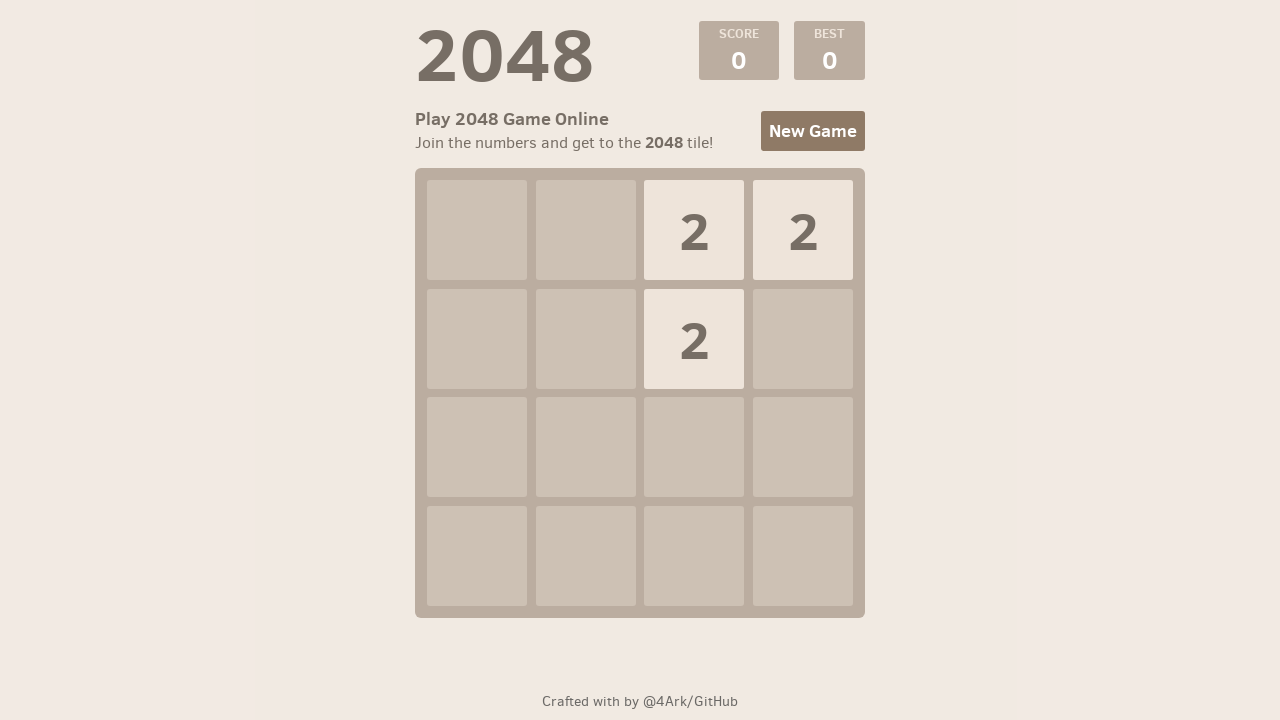

Verified tiles are still displayed after up move
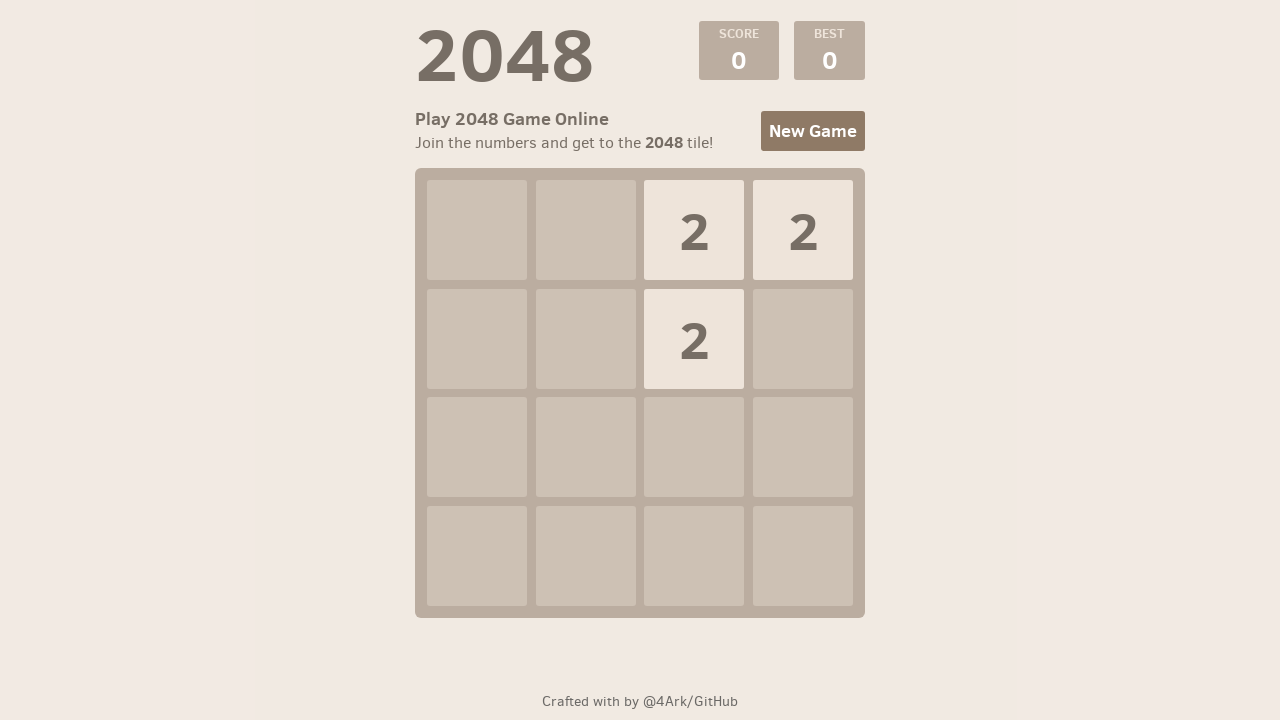

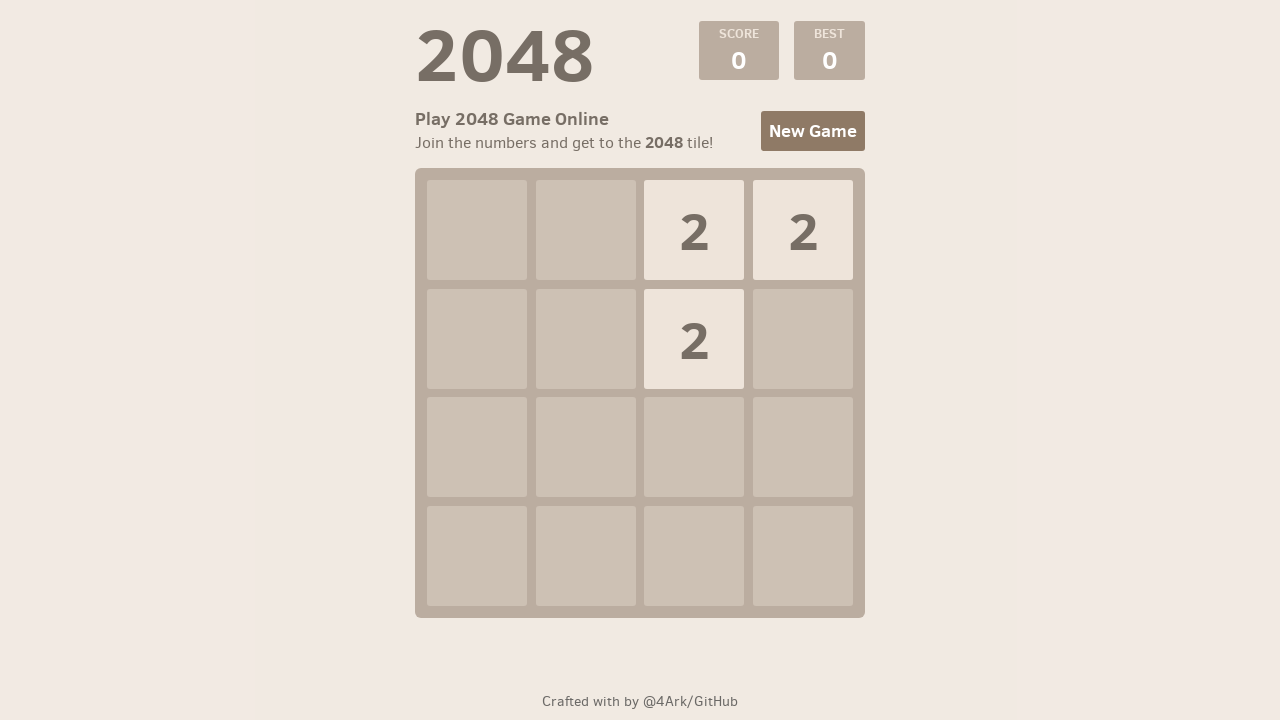